Tests closing an entry ad modal by clicking the close link in the modal footer

Starting URL: https://the-internet.herokuapp.com/

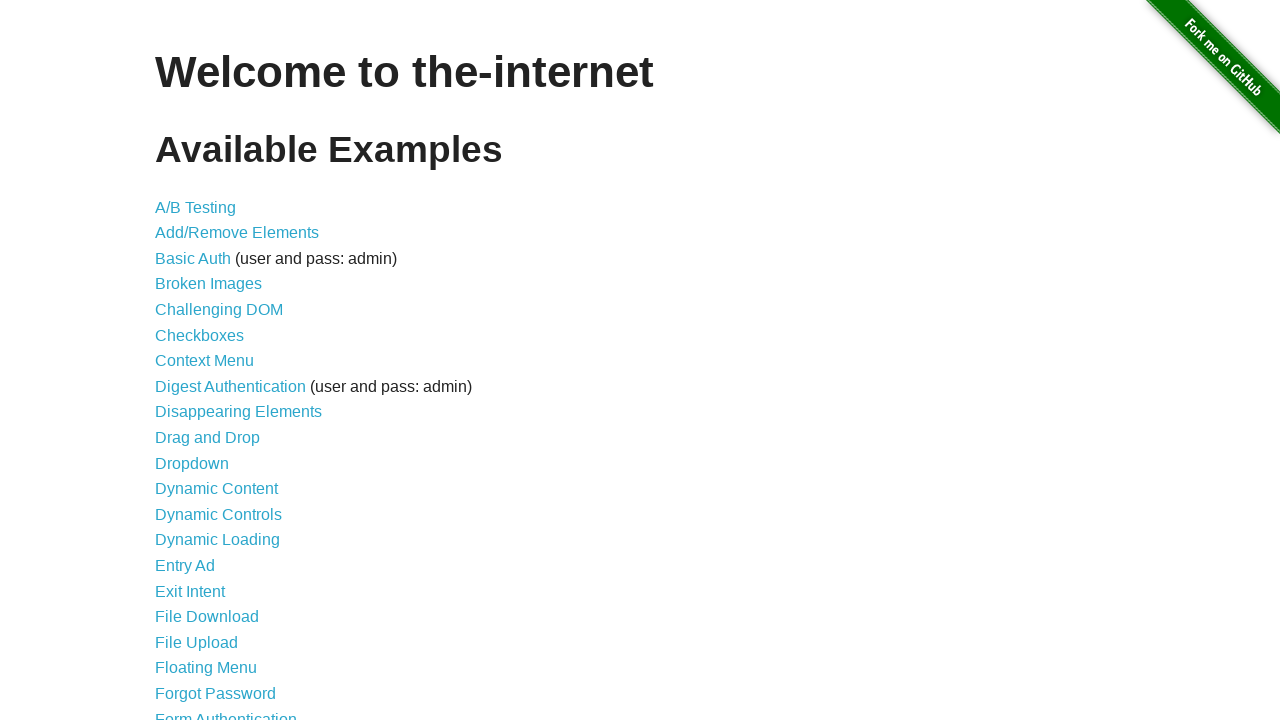

Clicked 'Entry Ad' link to trigger modal at (185, 566) on text='Entry Ad'
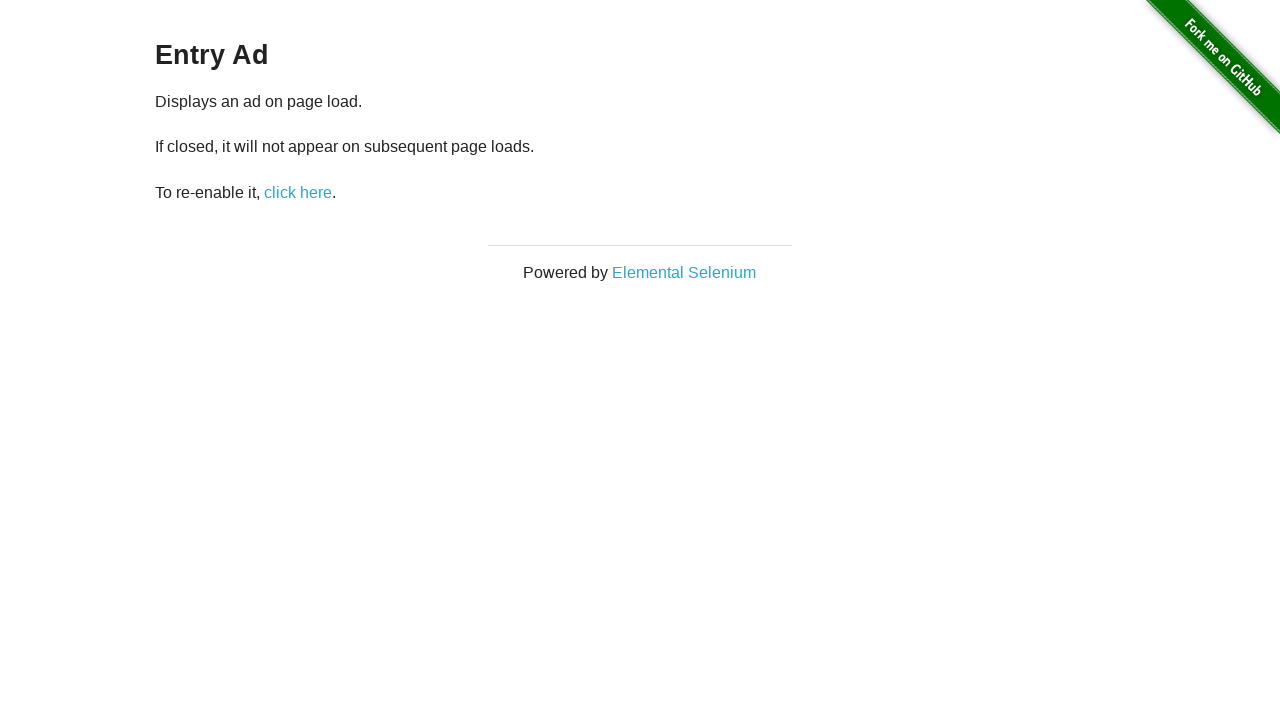

Entry ad modal appeared with close link visible
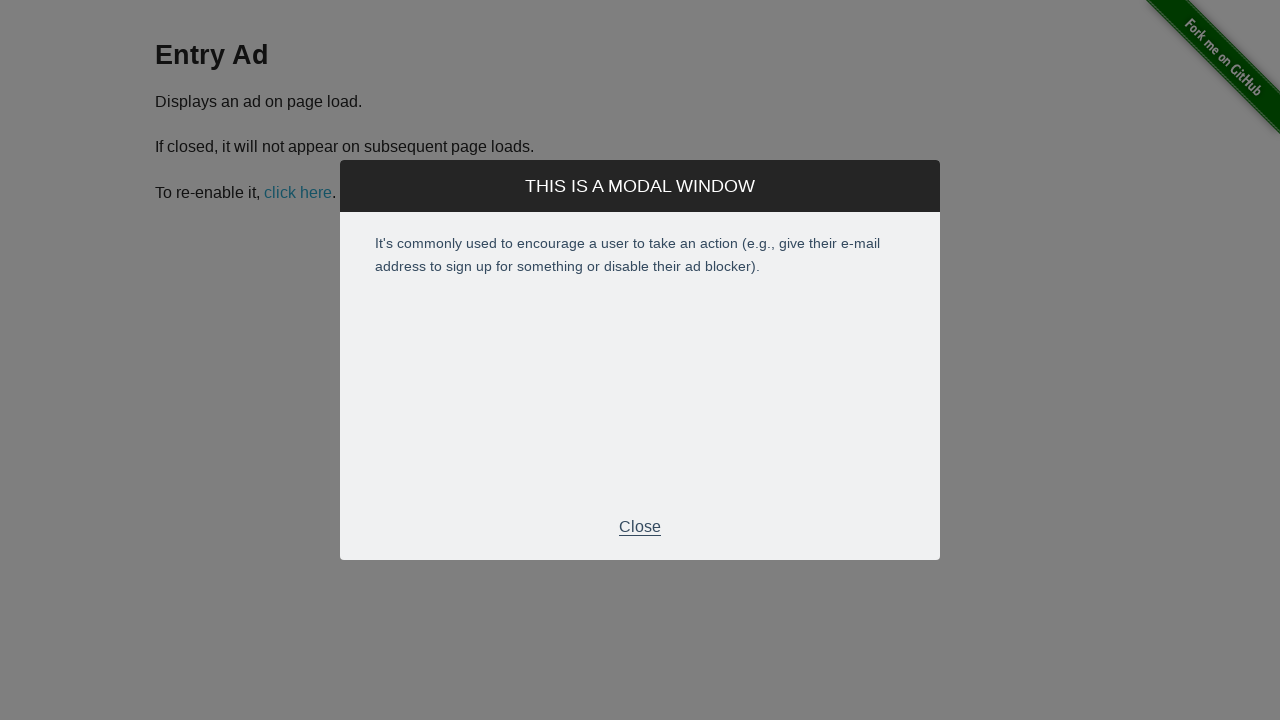

Clicked close link in modal footer at (640, 527) on xpath=//div[@class='modal-footer']//p
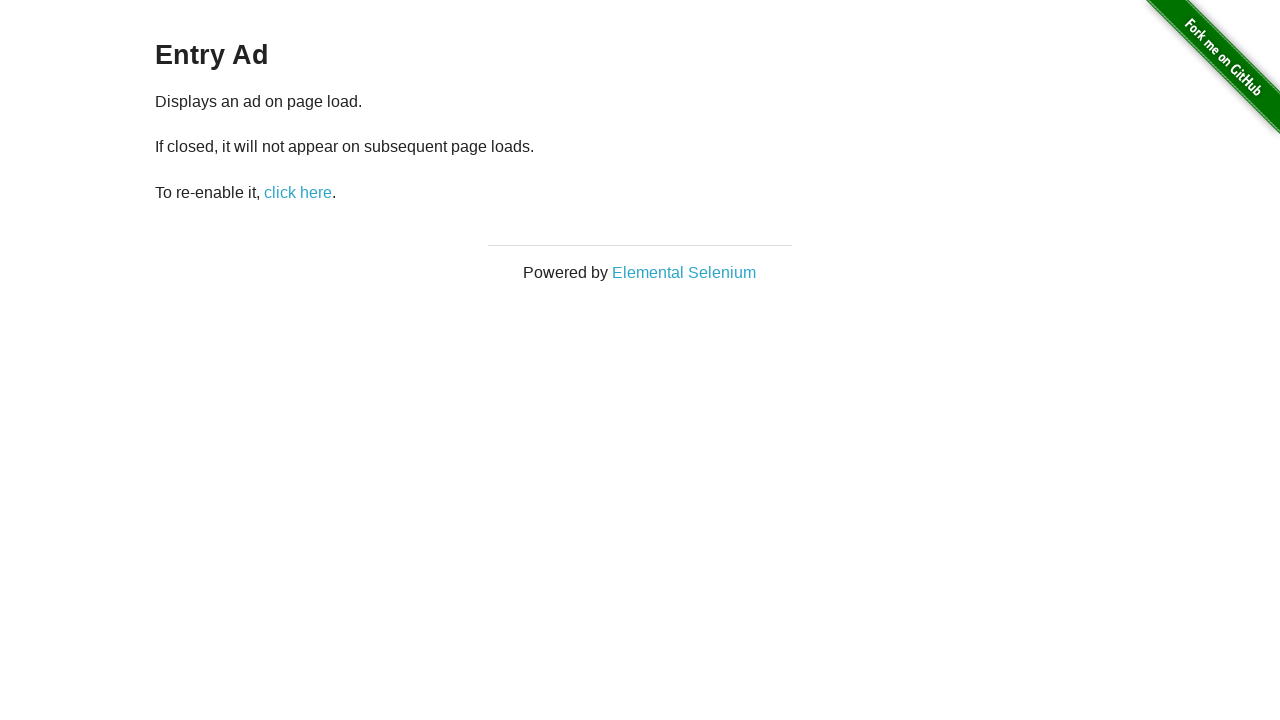

Modal closed and is no longer visible
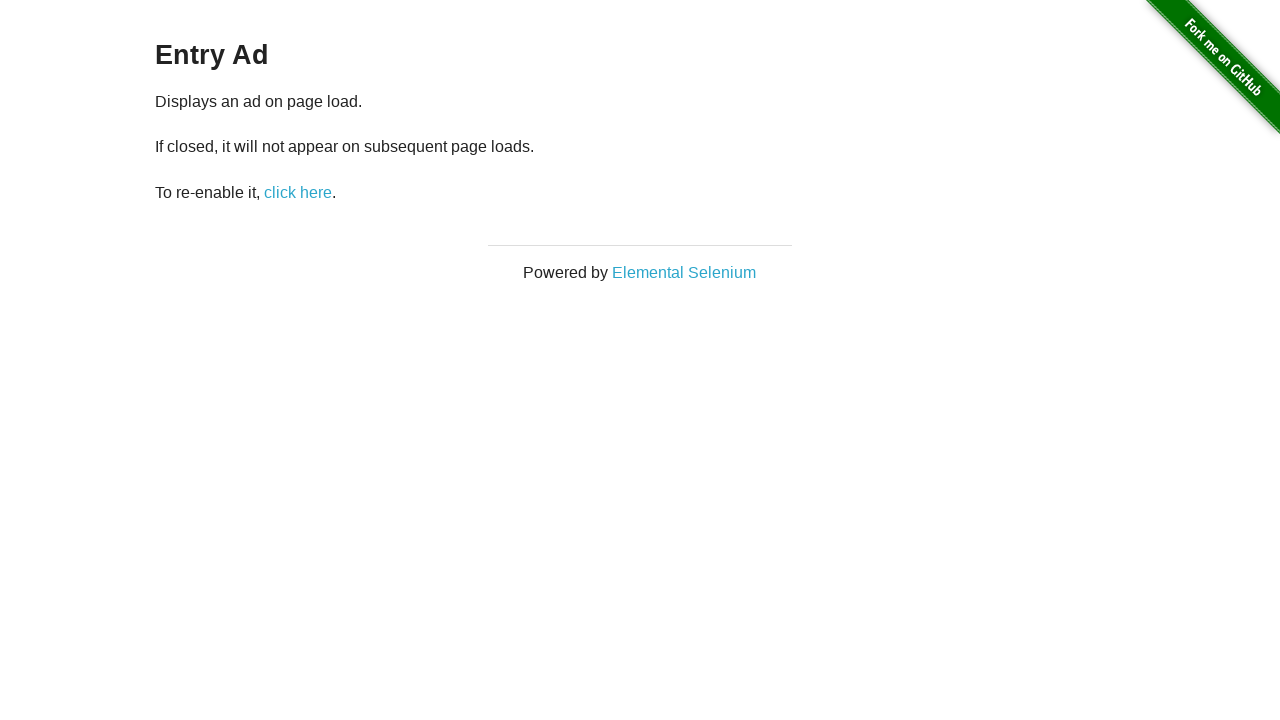

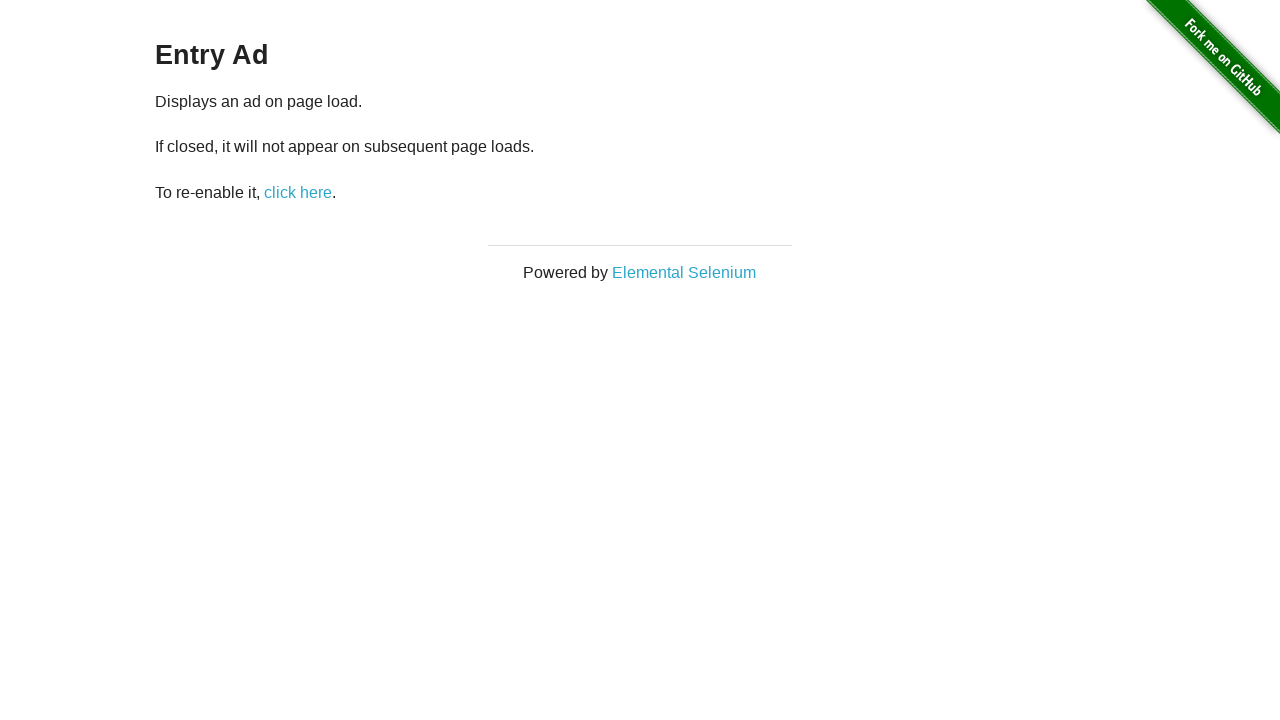